Tests a form submission by filling in full name, email, current address, and permanent address fields, then clicking submit button

Starting URL: https://demoqa.com/text-box

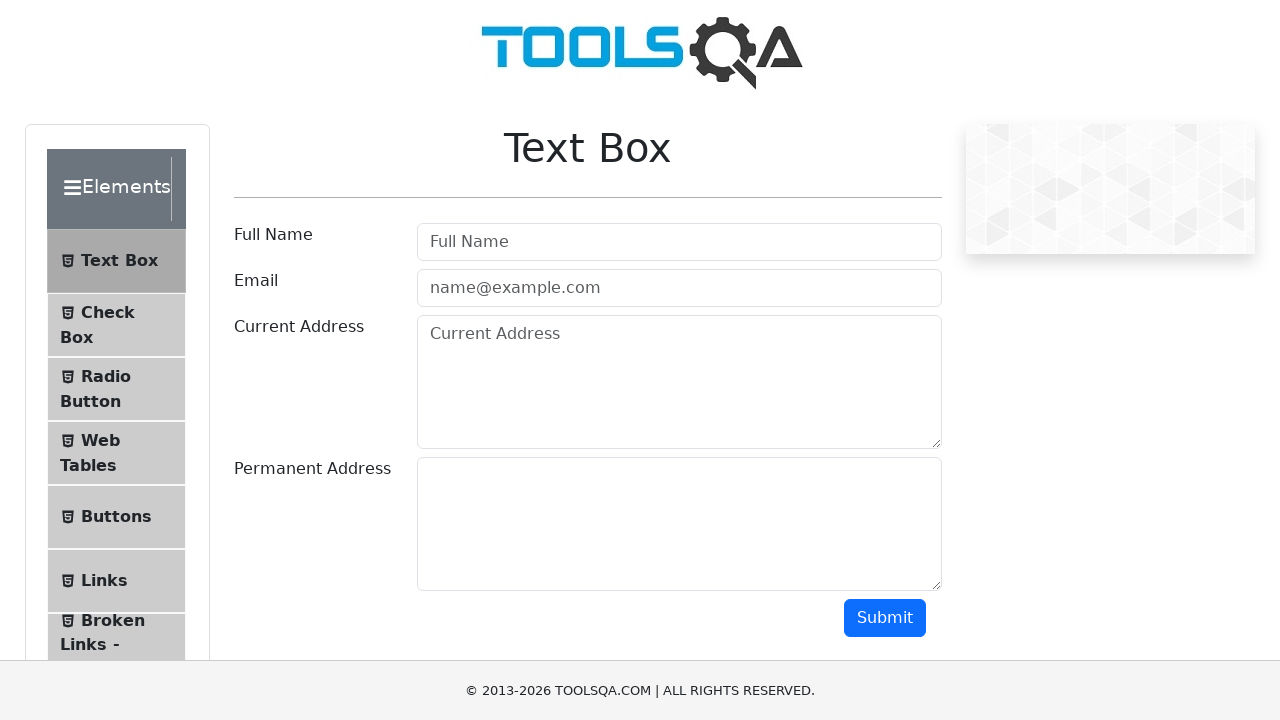

Filled full name field with 'Sam Zee' on #userName
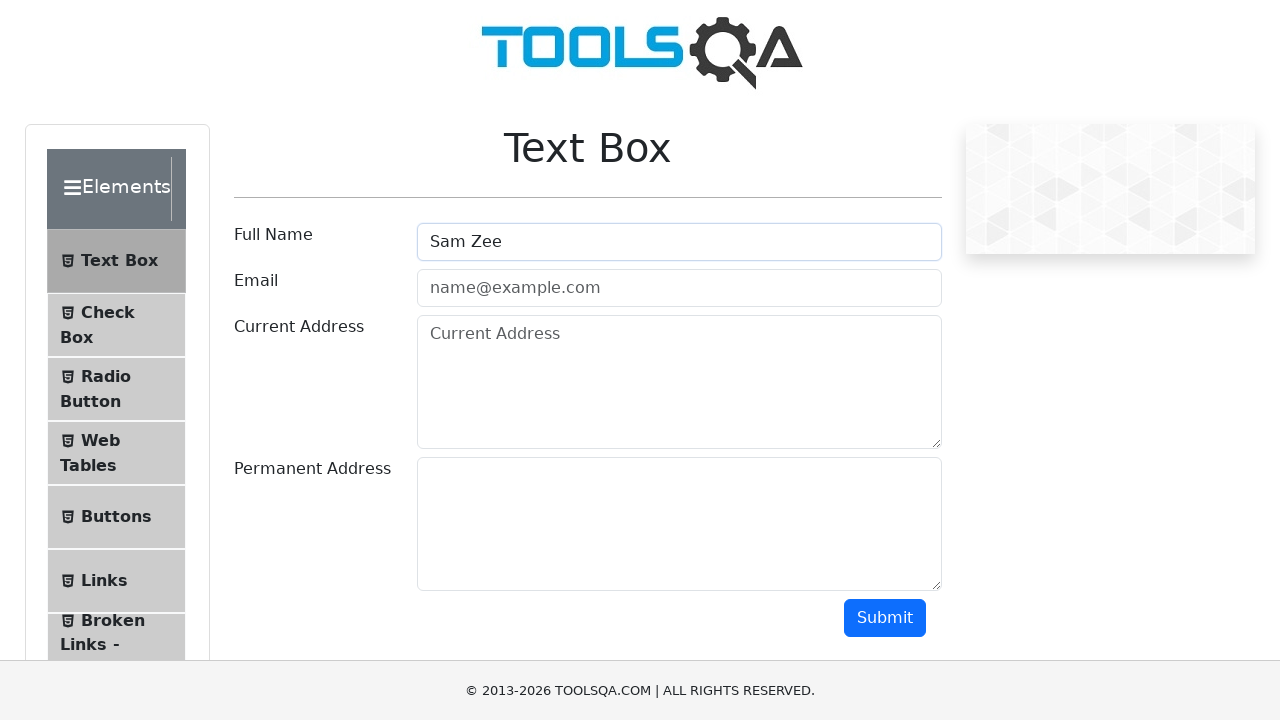

Filled email field with 'SamZee@Gmail.com' on #userEmail
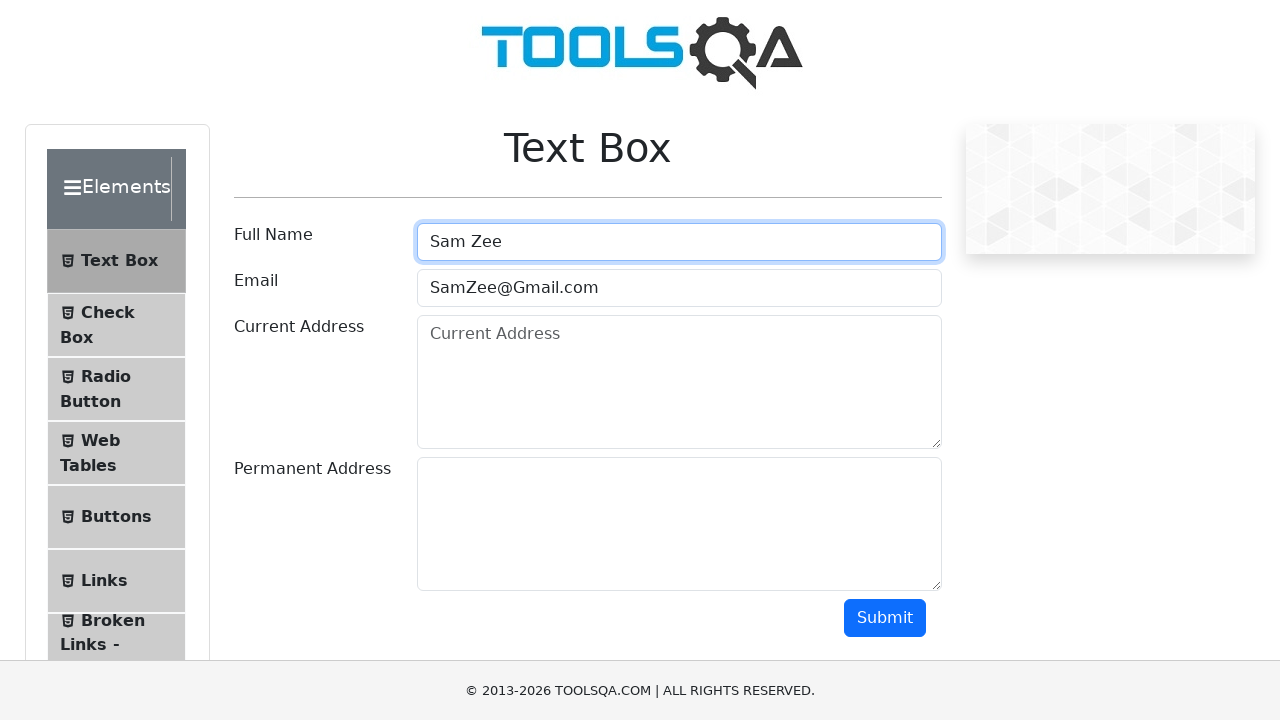

Filled current address field with 'Gainesville' on #currentAddress
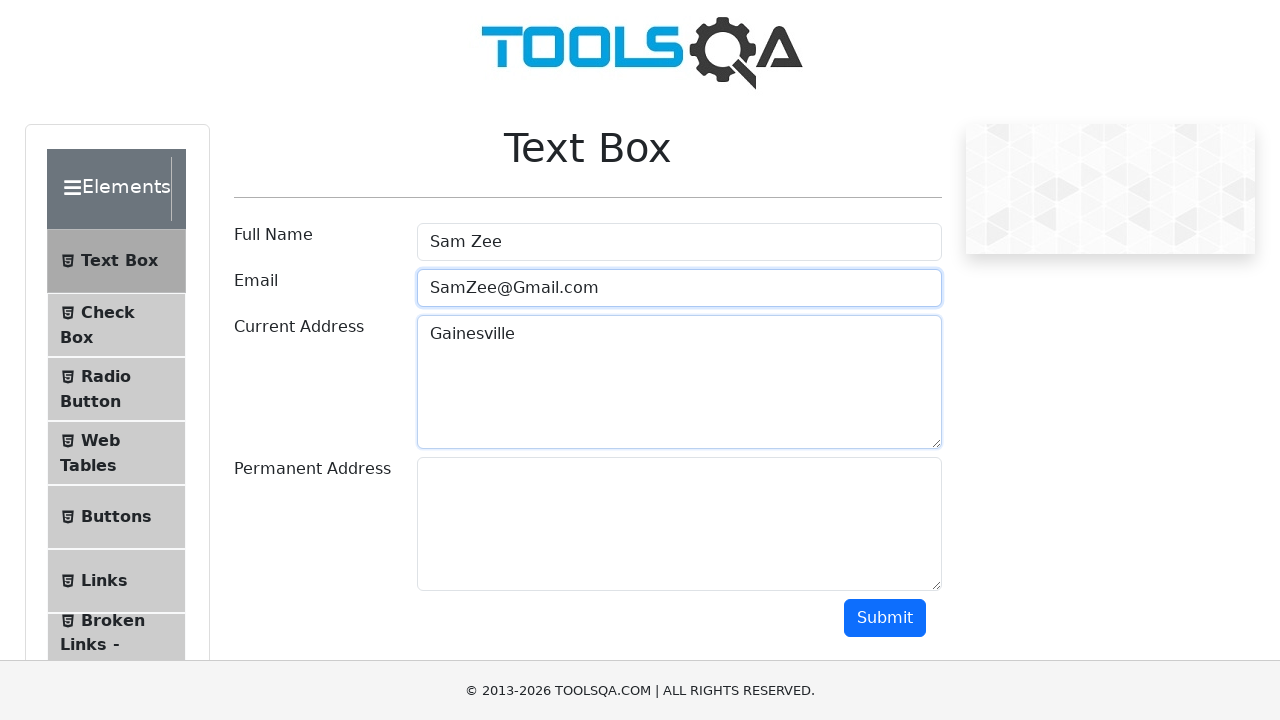

Filled permanent address field with 'VA' on #permanentAddress
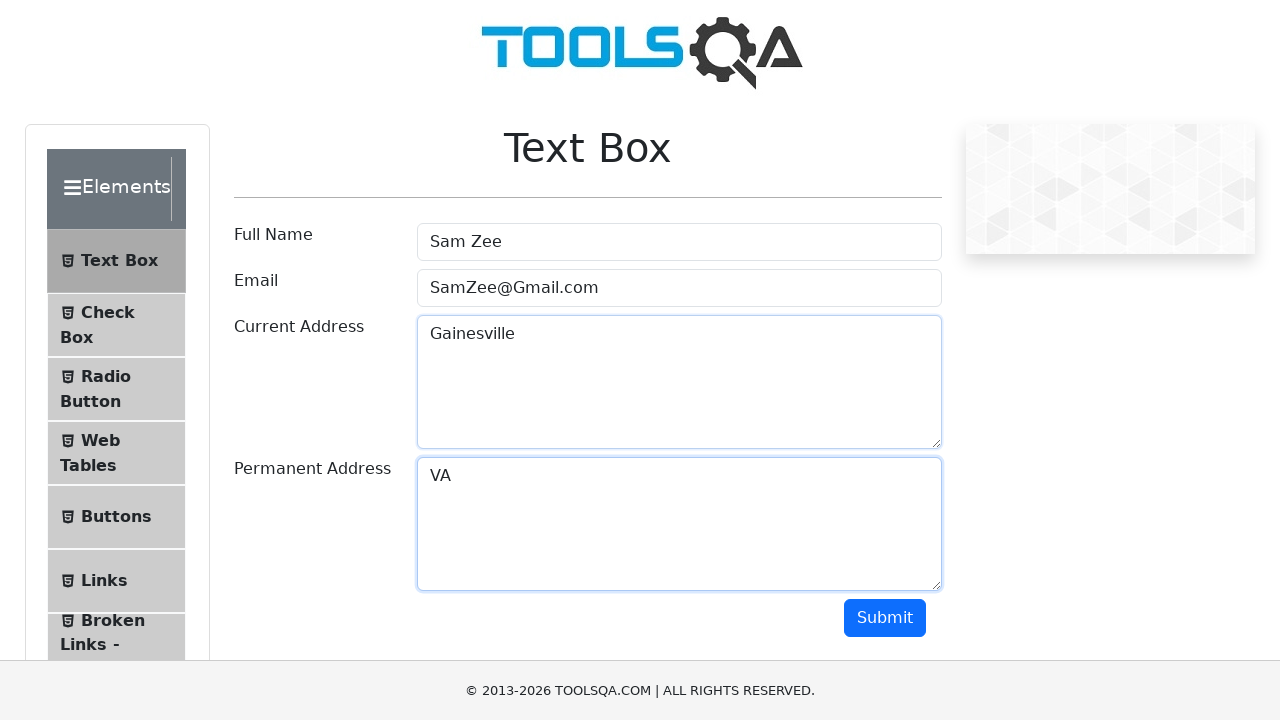

Clicked submit button to submit form at (885, 618) on #submit
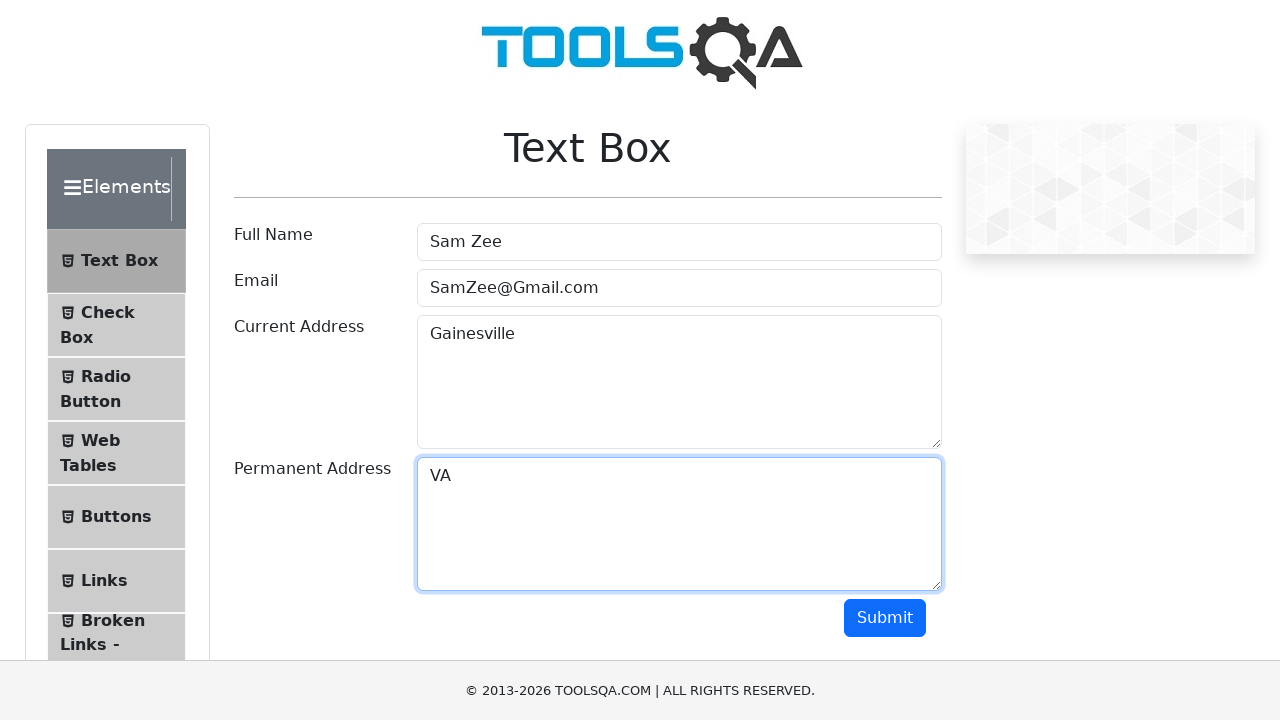

Form submission completed
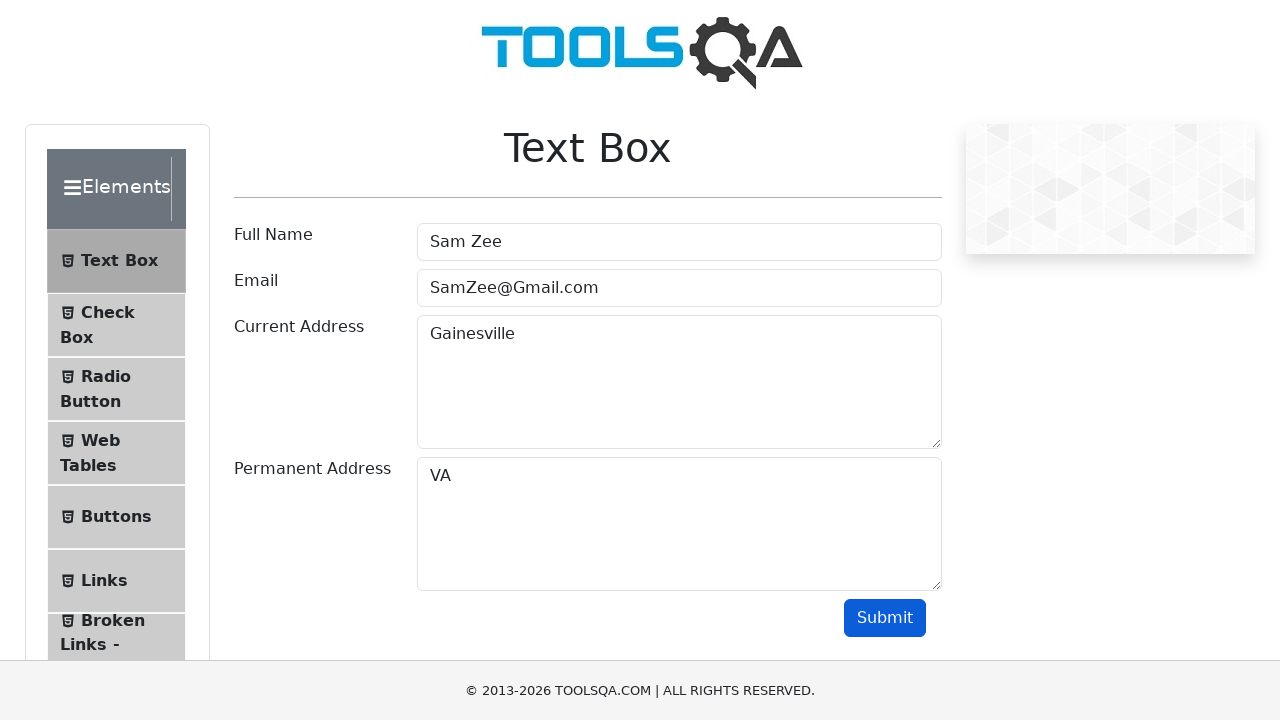

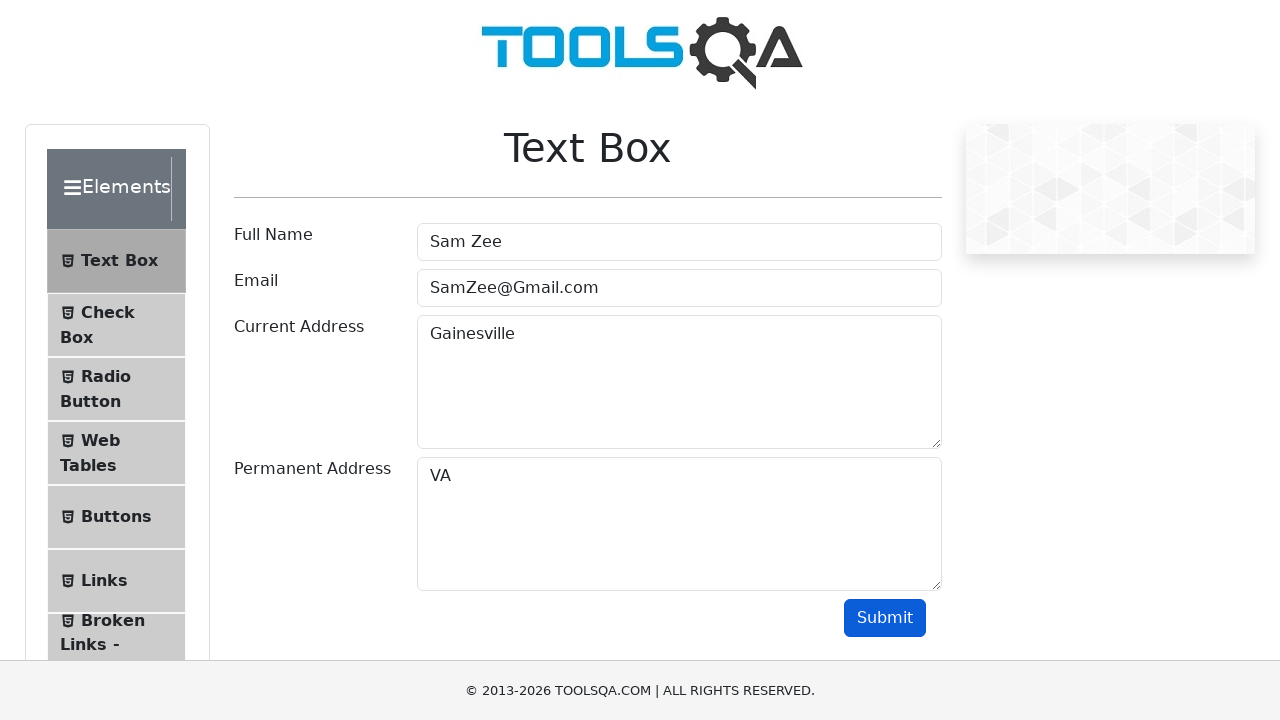